Tests dismissing a JavaScript confirm dialog by clicking a button, verifying the alert text, and canceling it

Starting URL: https://automationfc.github.io/basic-form/index.html

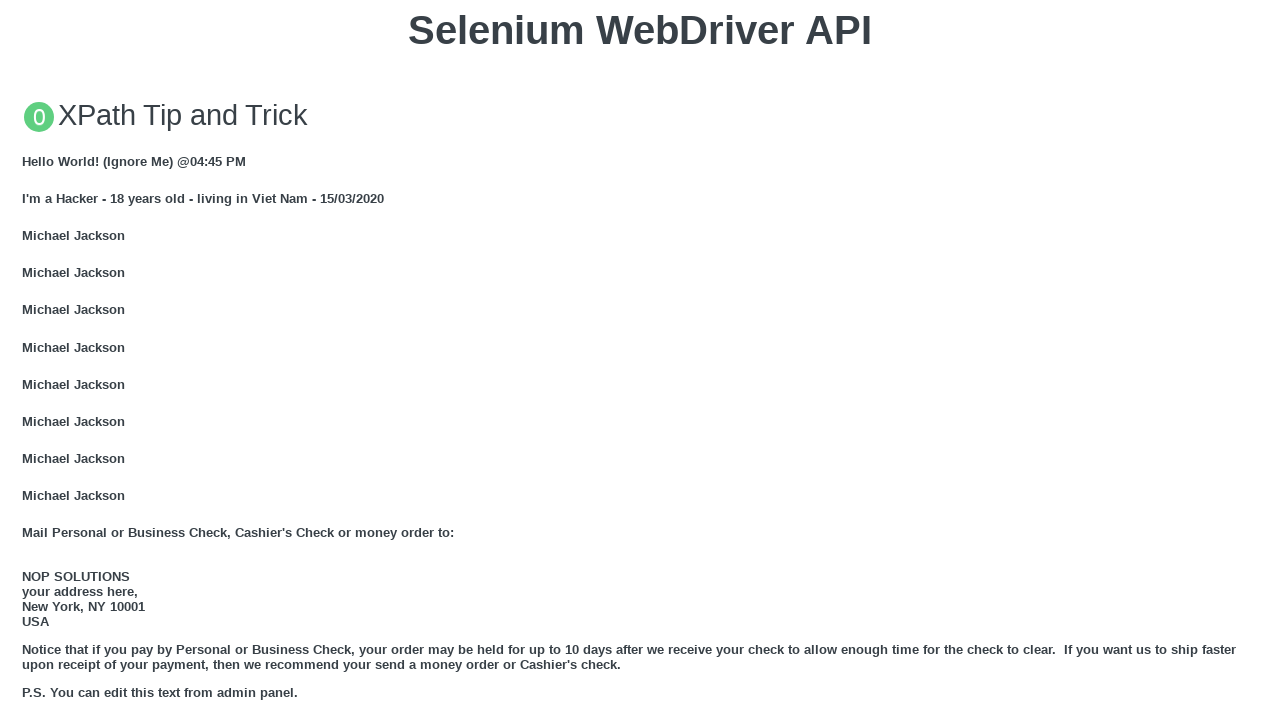

Clicked 'Click for JS Confirm' button to trigger JavaScript confirm dialog at (640, 360) on xpath=//button[text()='Click for JS Confirm']
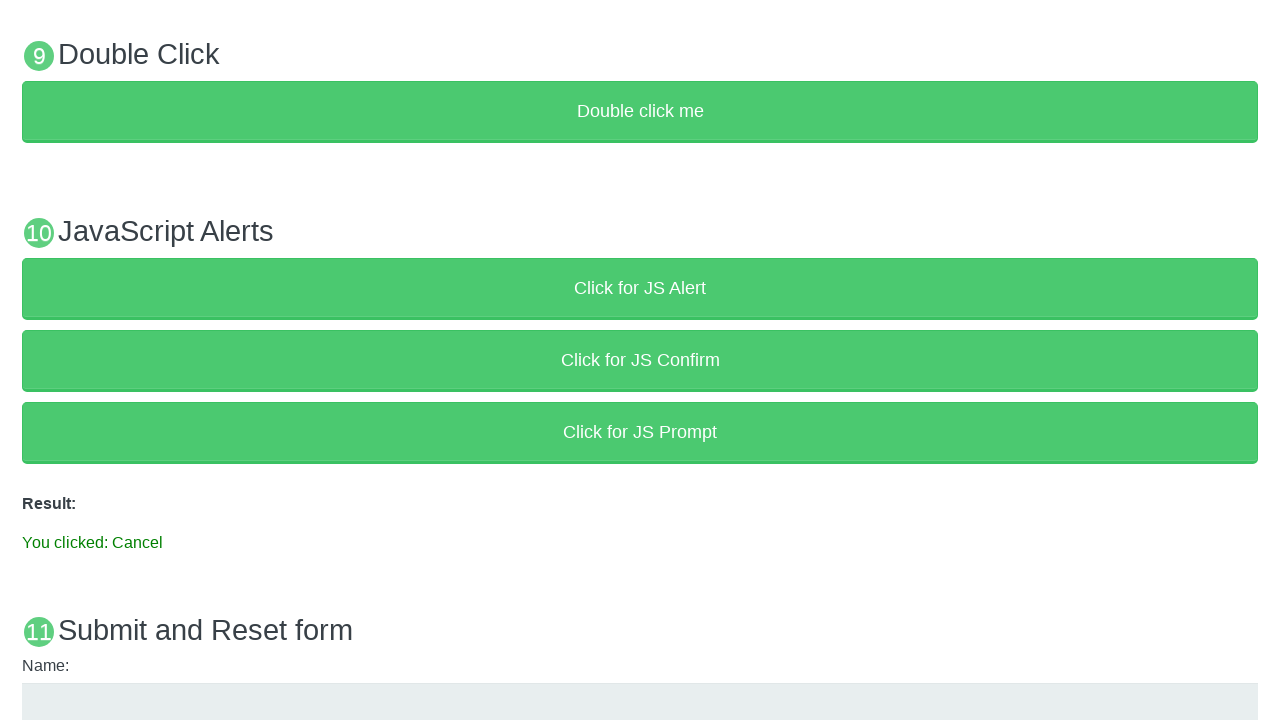

Set up event listener to dismiss the confirm dialog
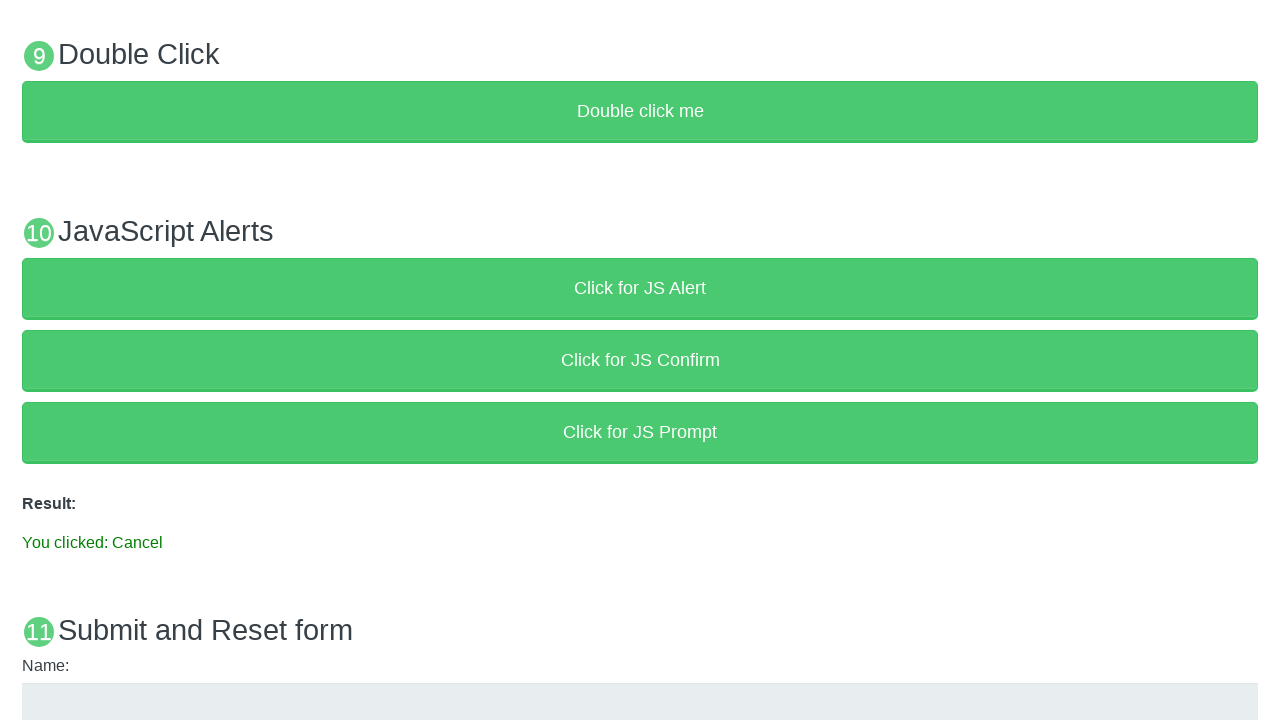

Waited for result message to appear after dismissing confirm dialog
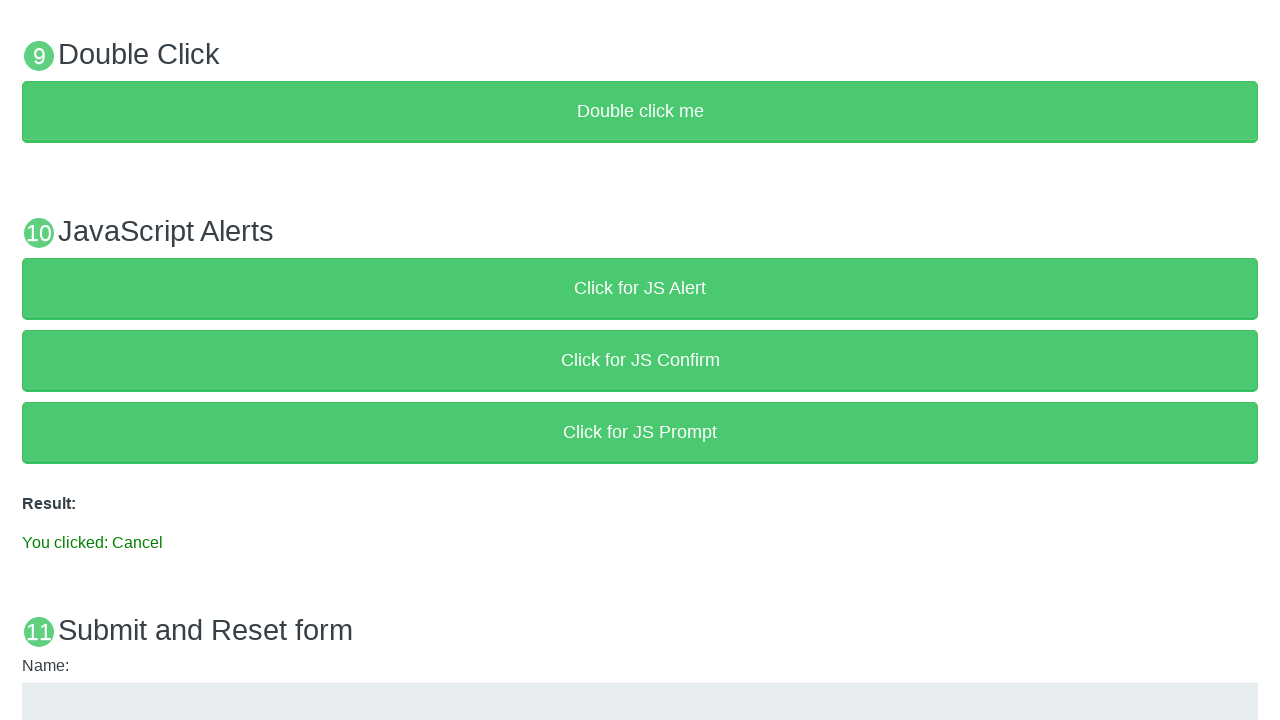

Verified result message shows 'You clicked: Cancel'
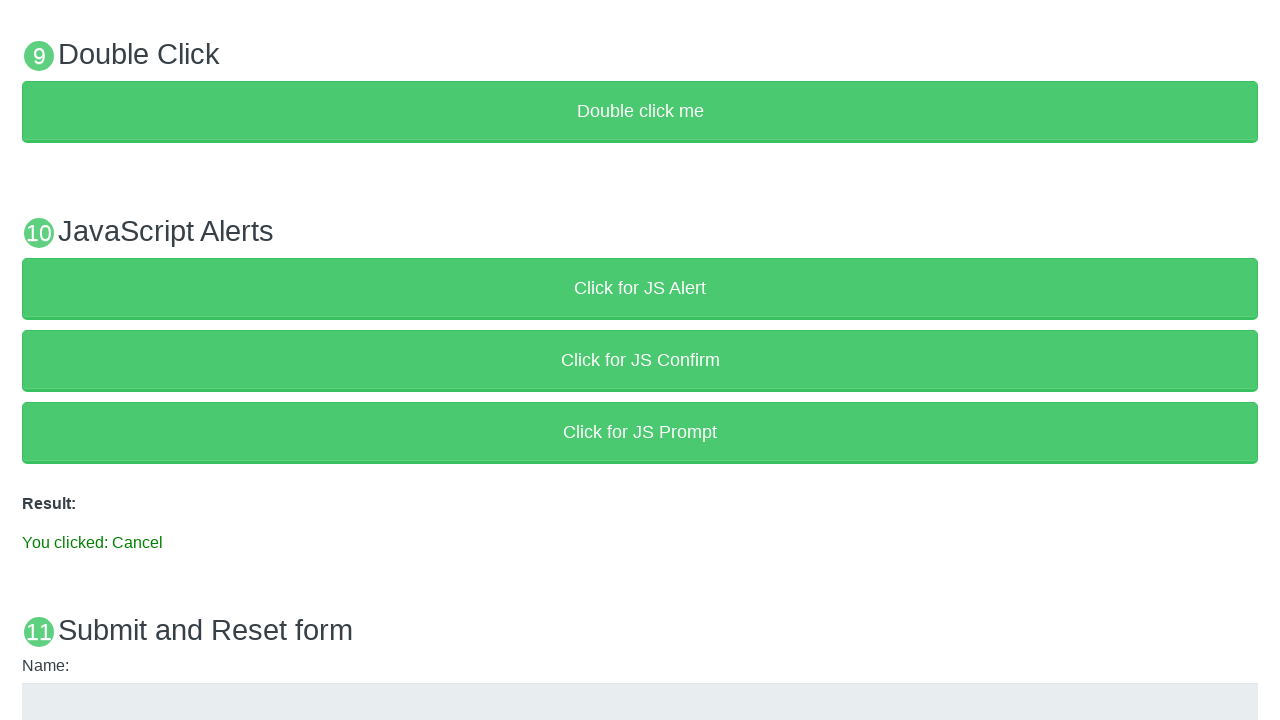

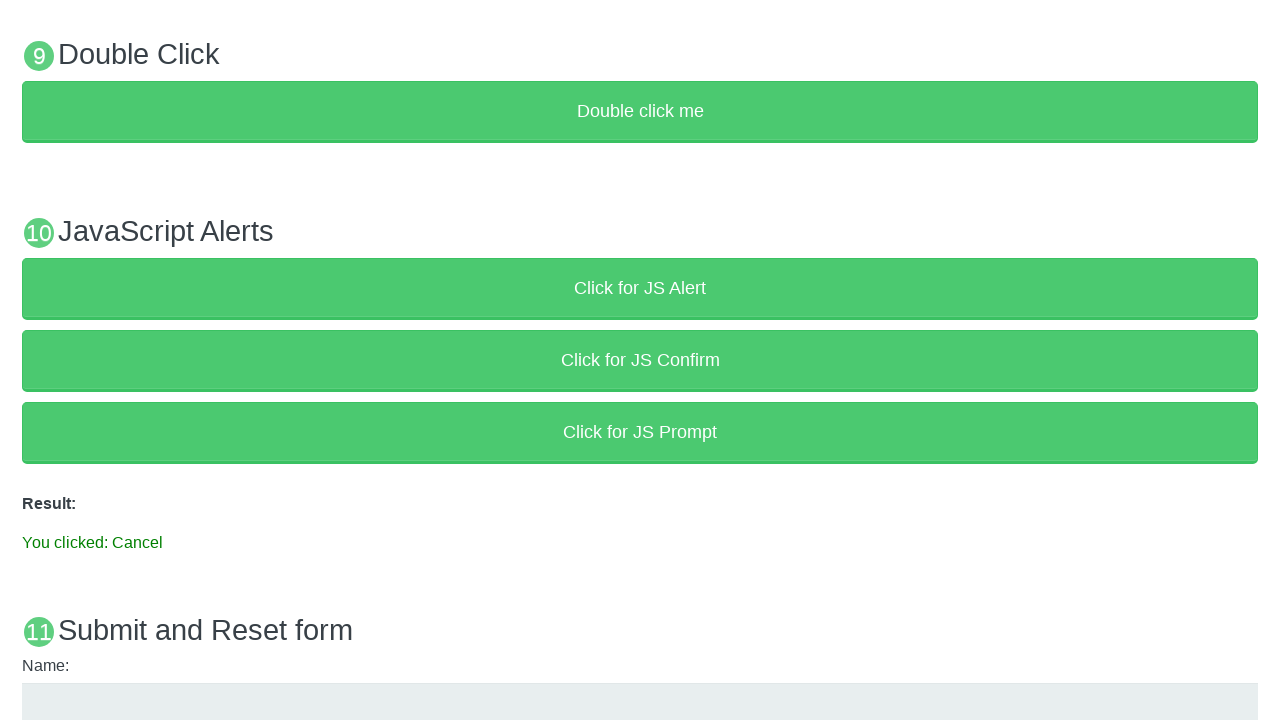